Tests the train search functionality on erail.in by entering source and destination stations, then verifies the train list results are displayed

Starting URL: https://erail.in/

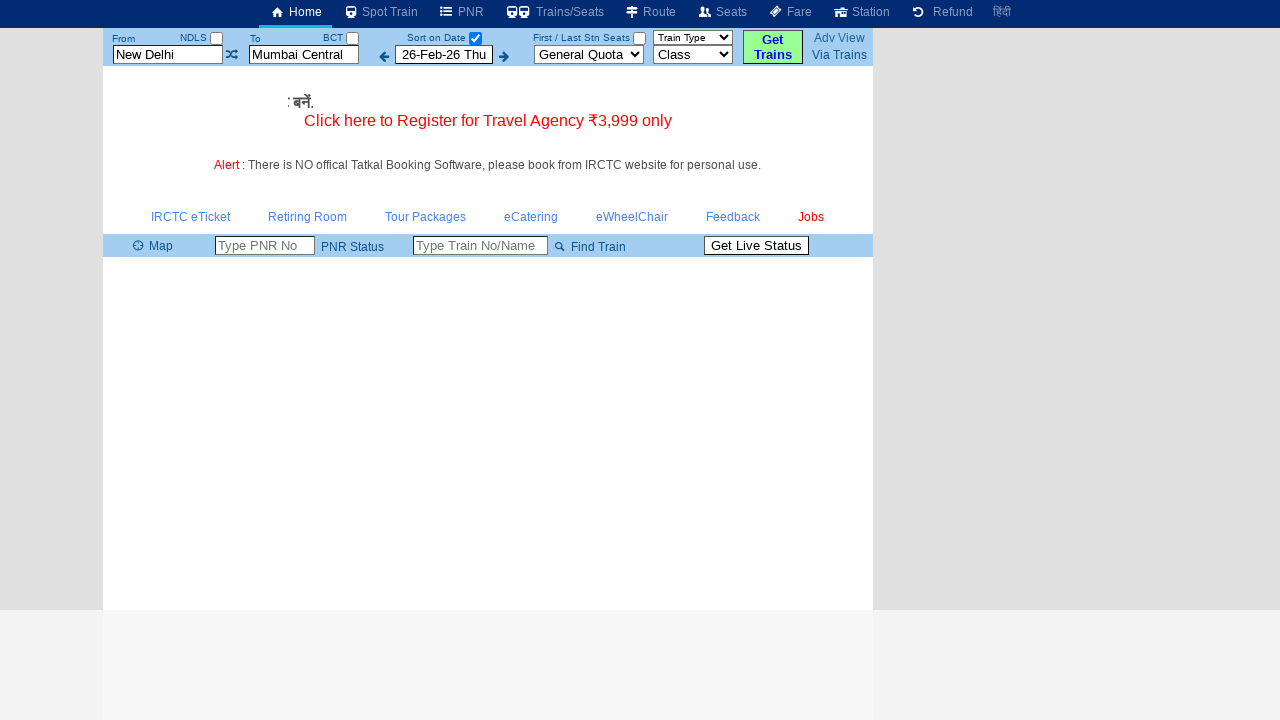

Located source station input field
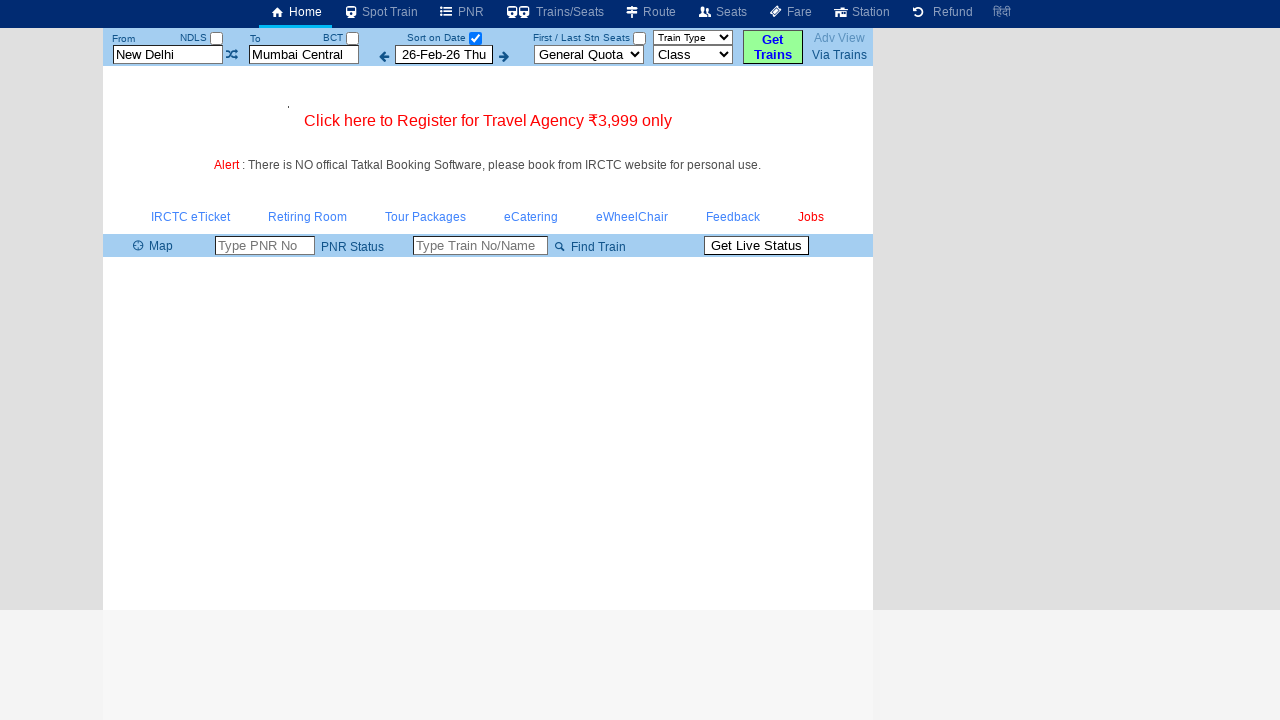

Cleared source station field on #txtStationFrom
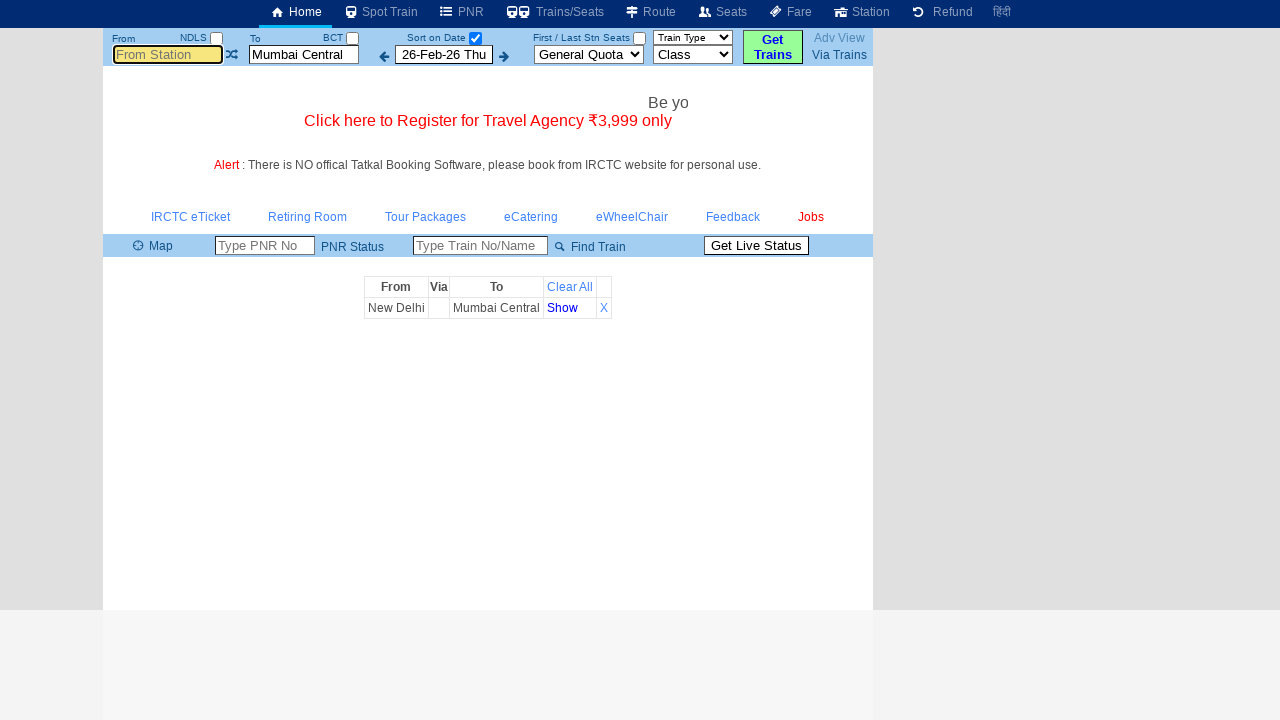

Filled source station field with 'MAS' on #txtStationFrom
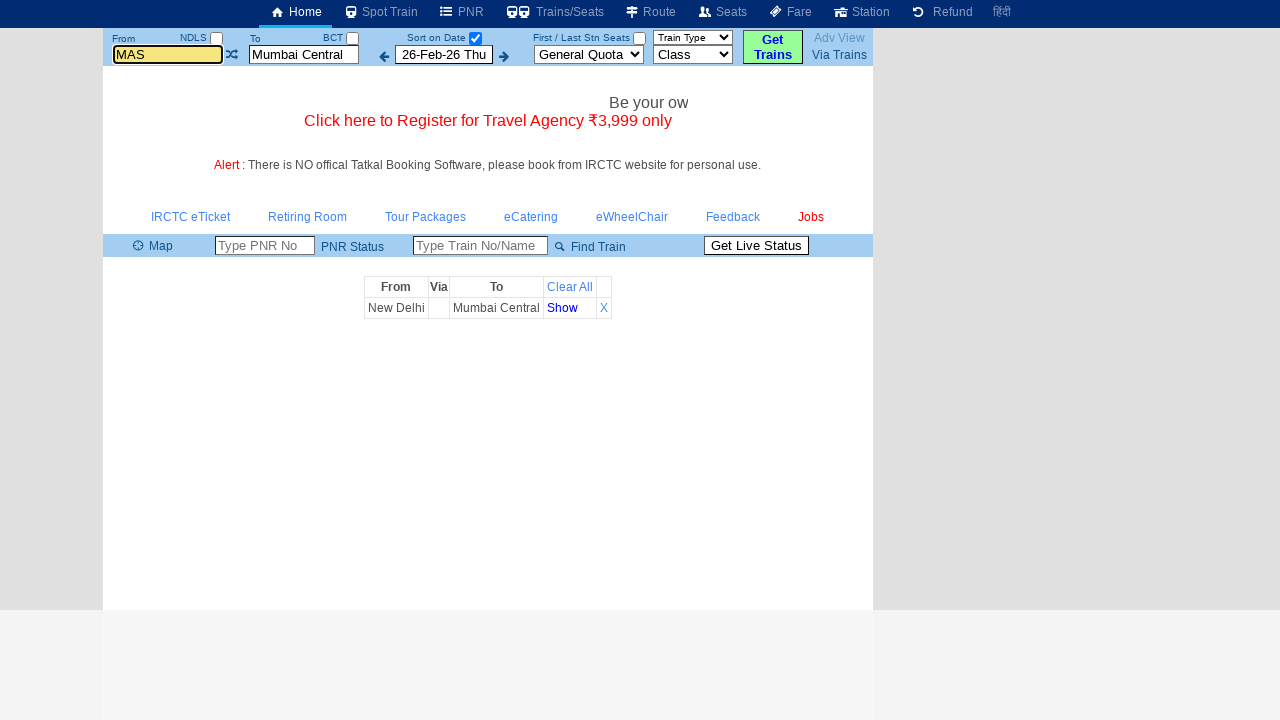

Waited 200ms for source station input processing
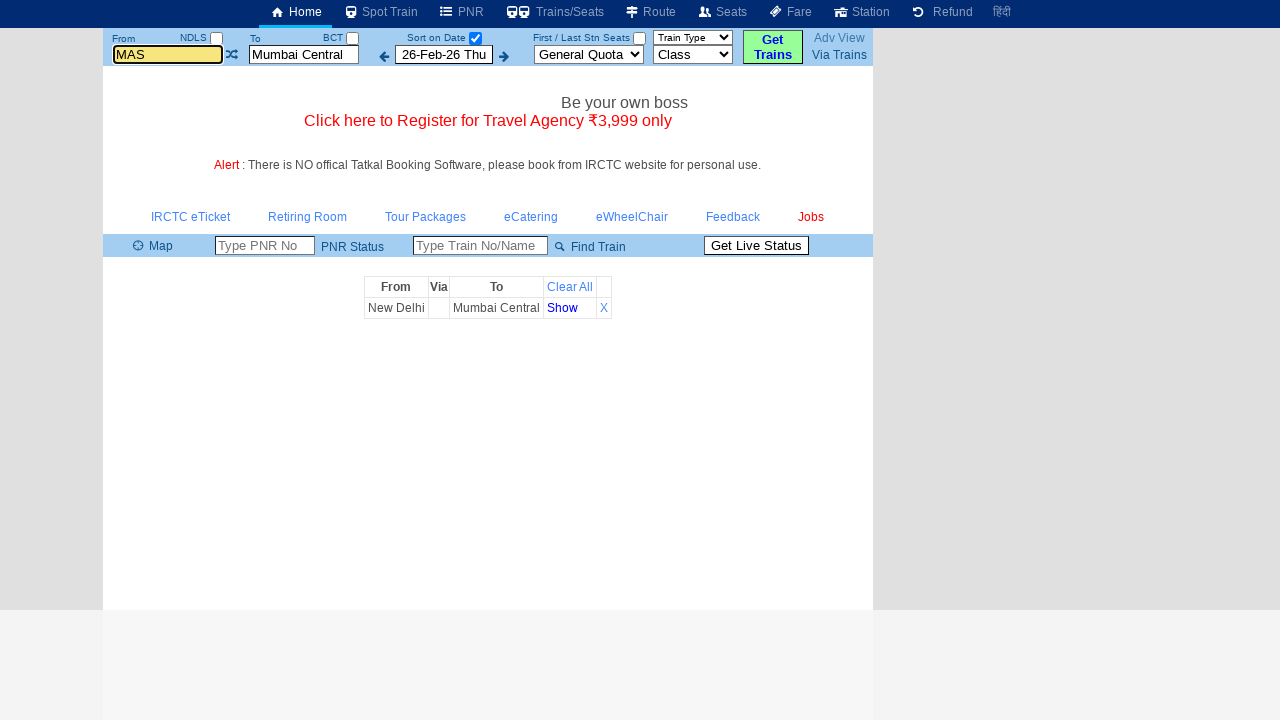

Pressed Enter to confirm source station 'MAS' on #txtStationFrom
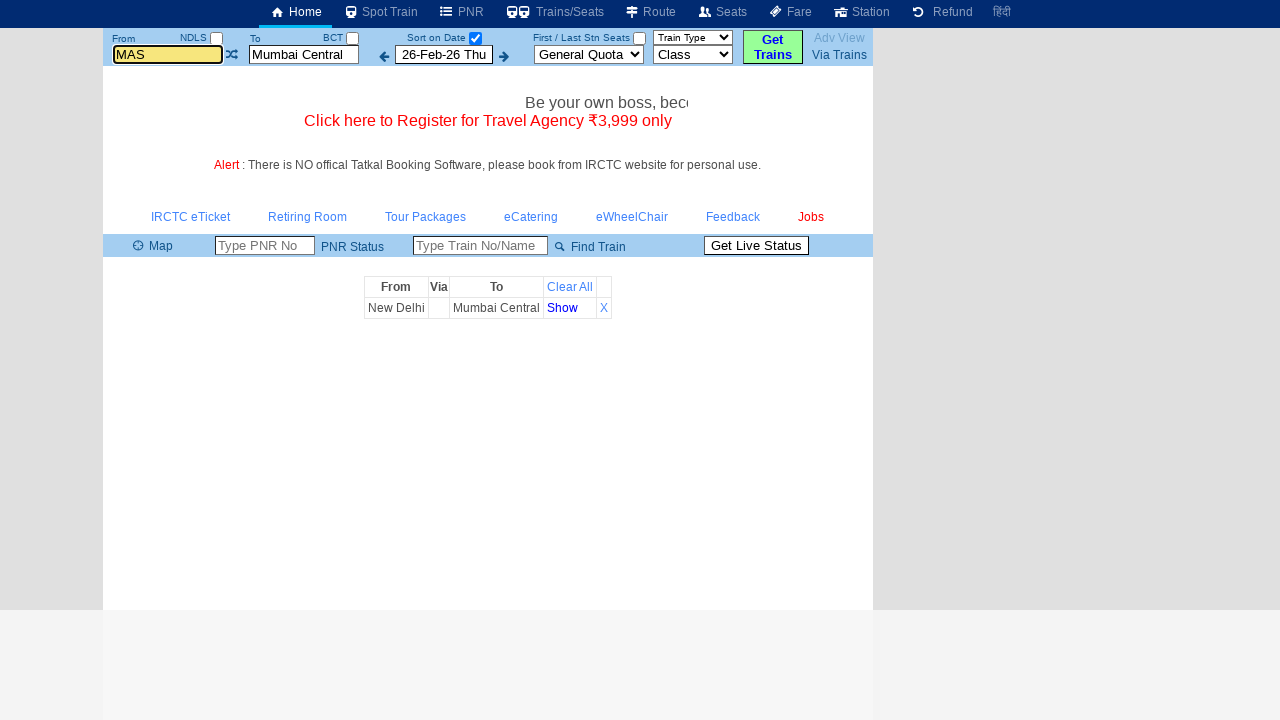

Located destination station input field
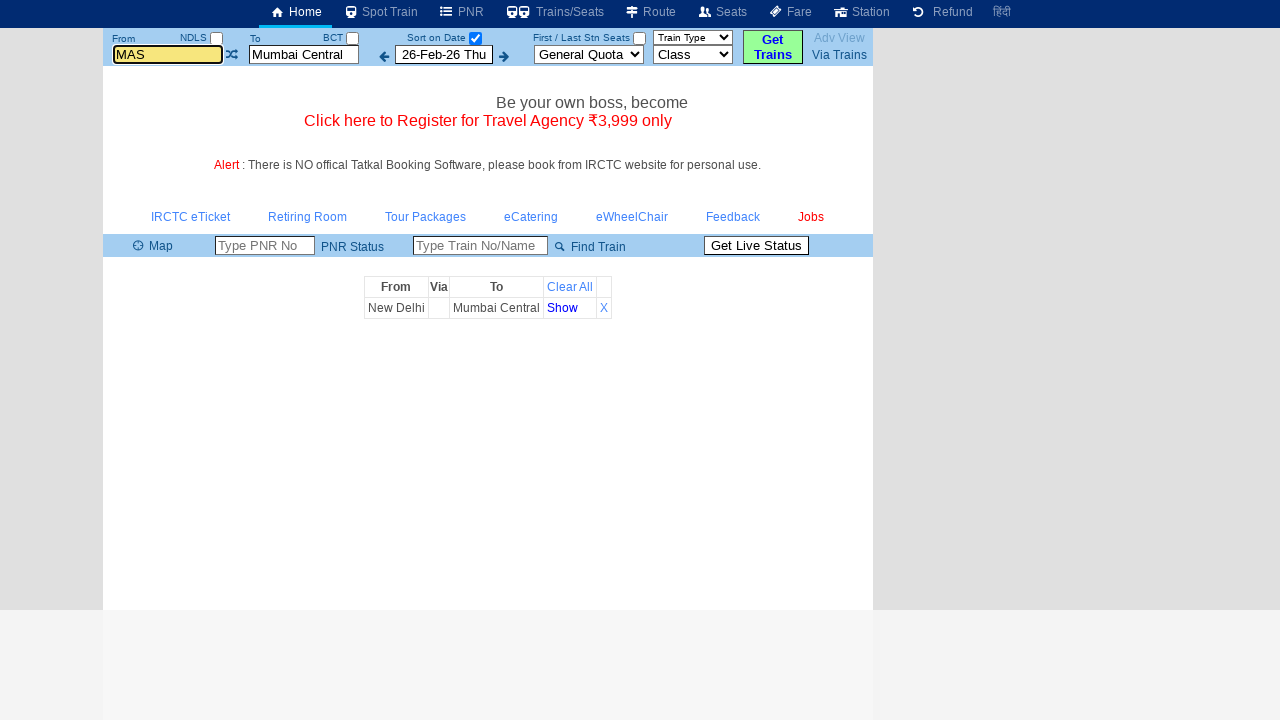

Cleared destination station field on #txtStationTo
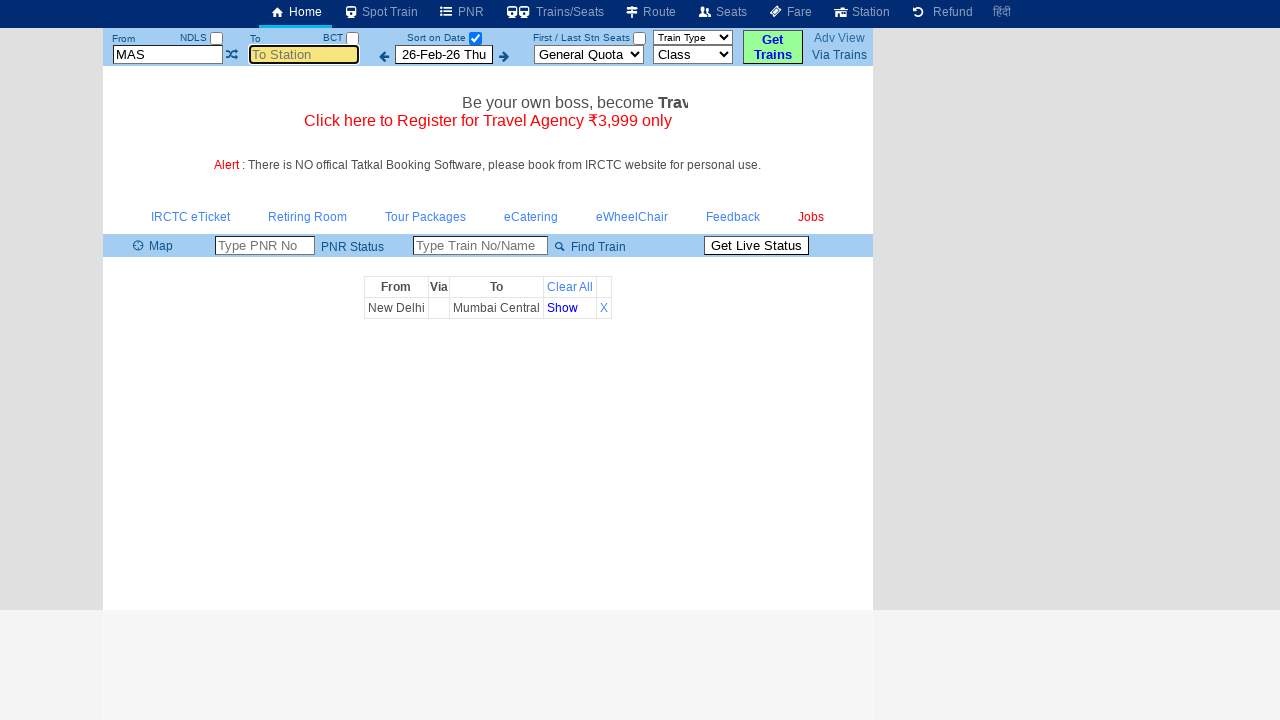

Filled destination station field with 'CBE' on #txtStationTo
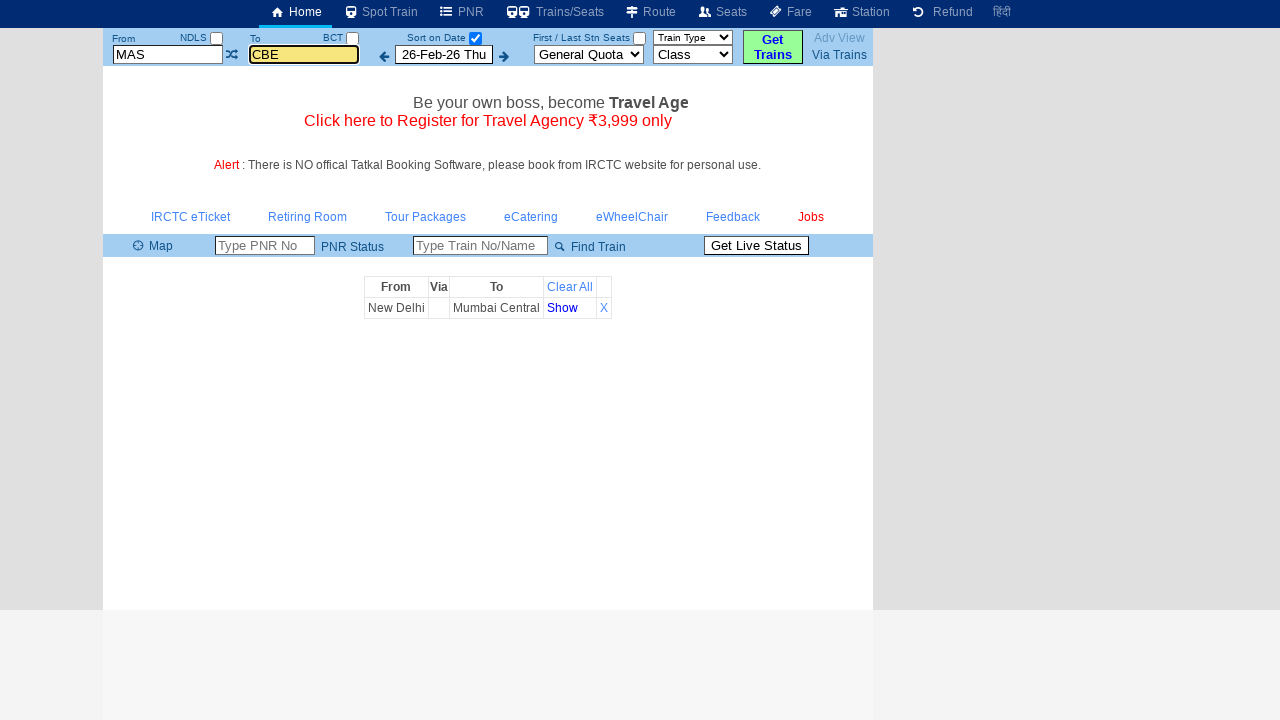

Pressed Enter to confirm destination station 'CBE' on #txtStationTo
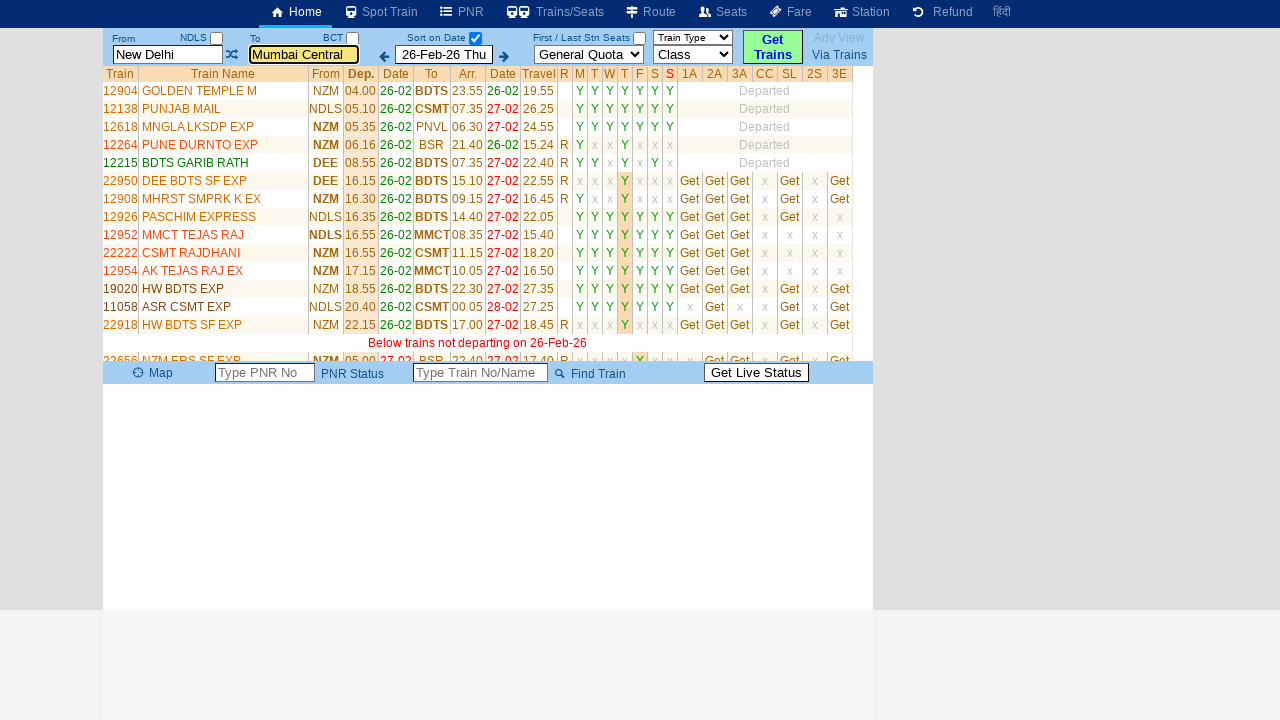

Unchecked the date selection checkbox at (475, 38) on xpath=//input[contains(@title,'on select date')]
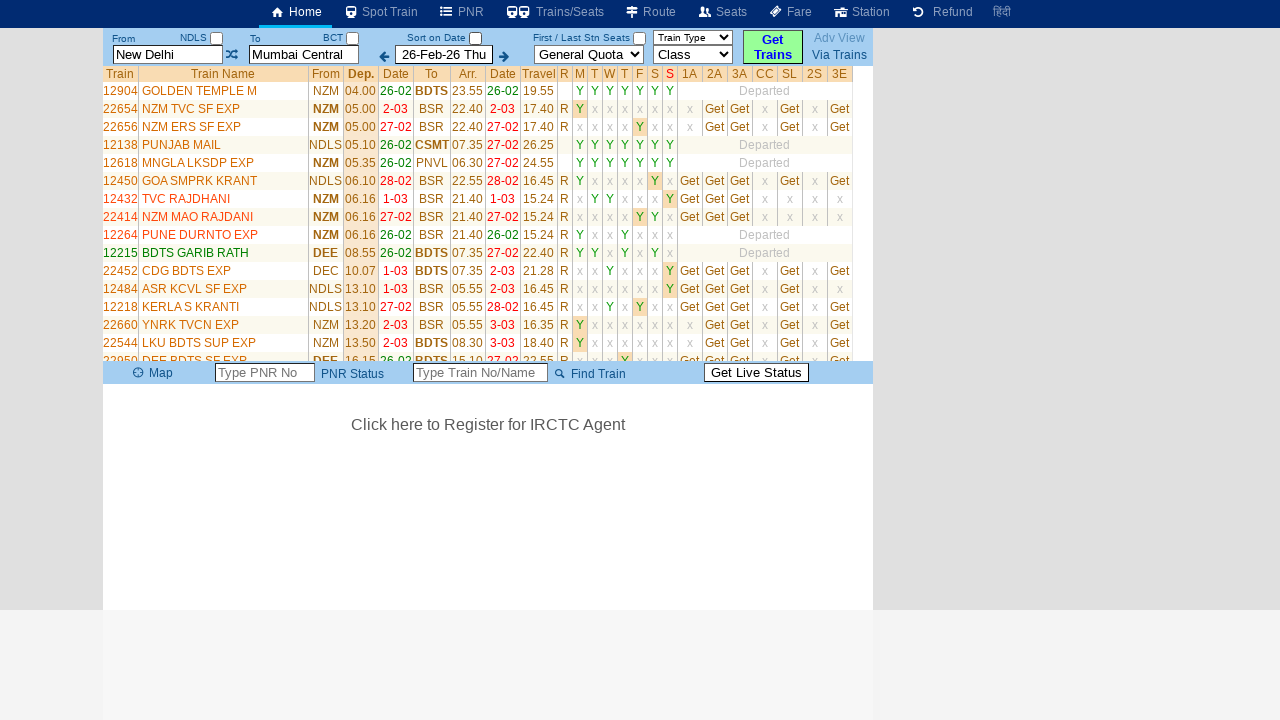

Waited 5000ms for train list to load
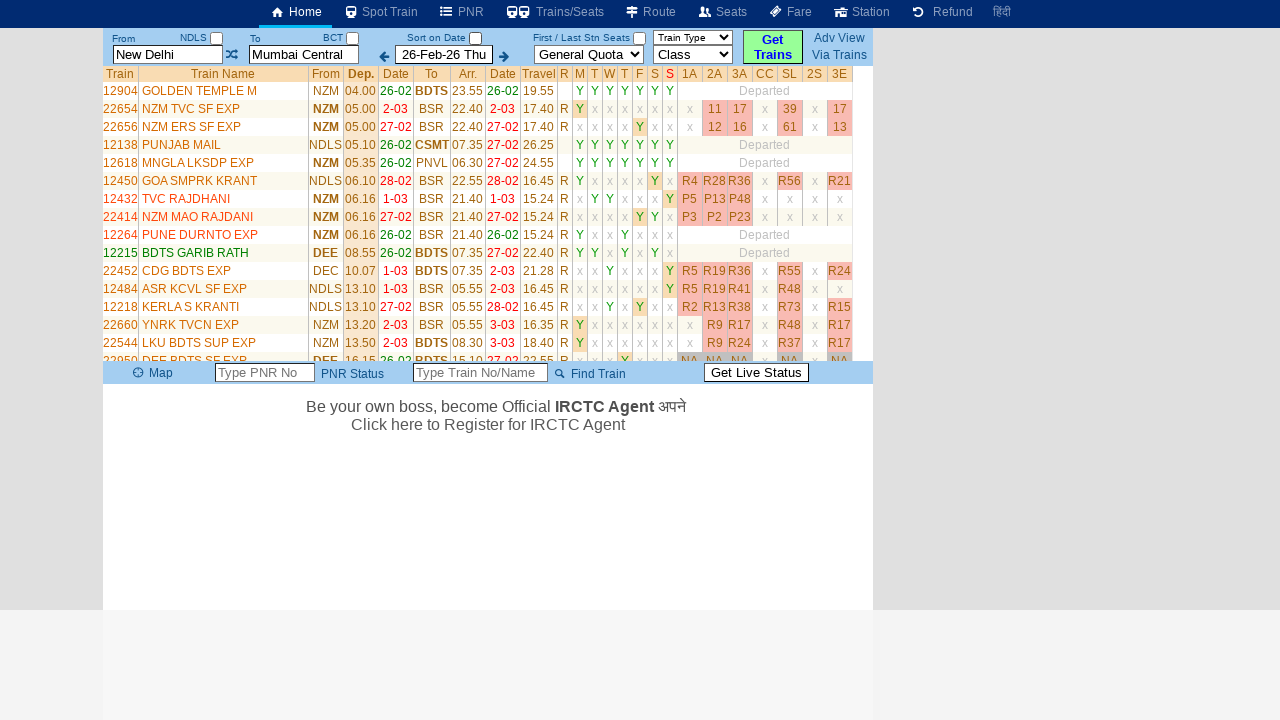

Train list table loaded and visible
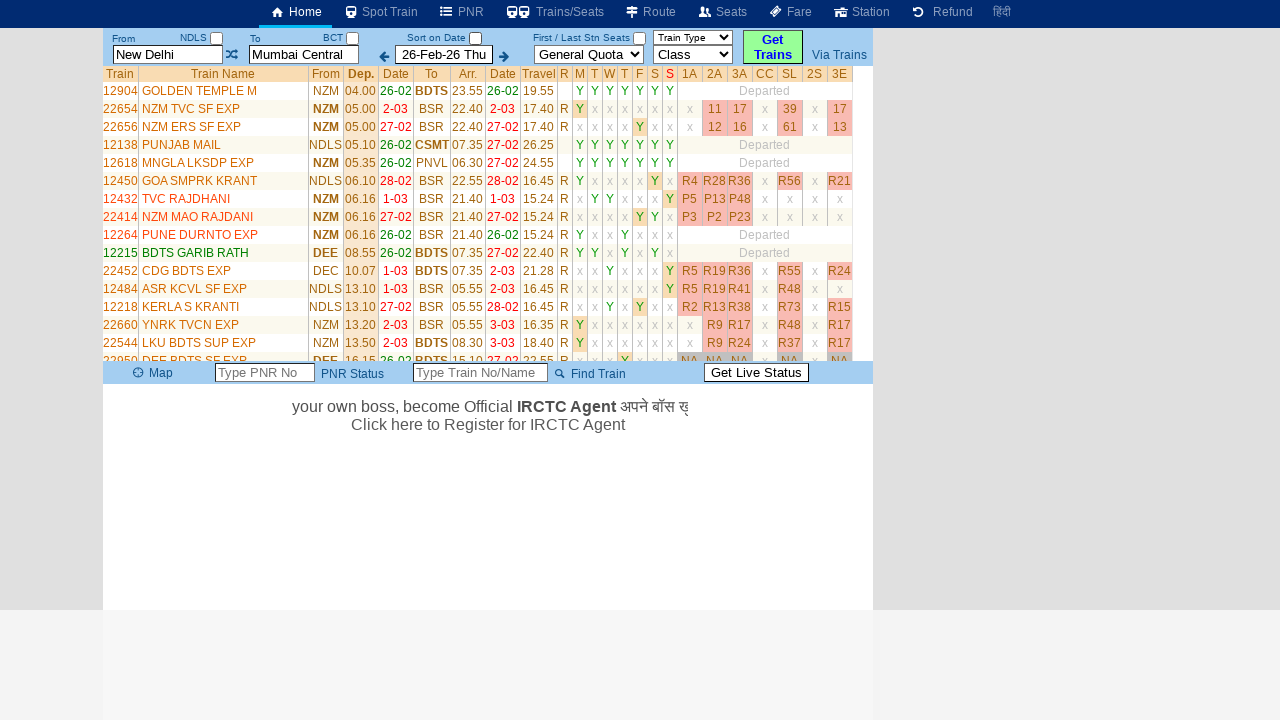

Retrieved all train name elements from the train list table
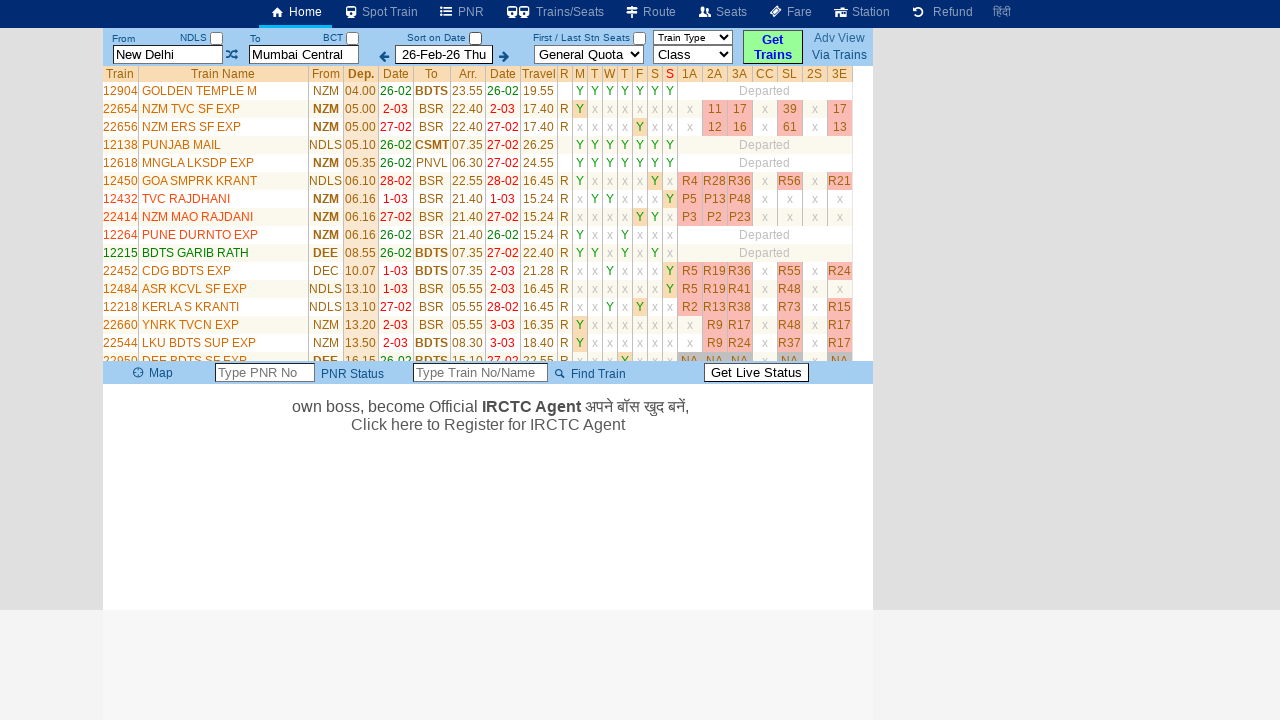

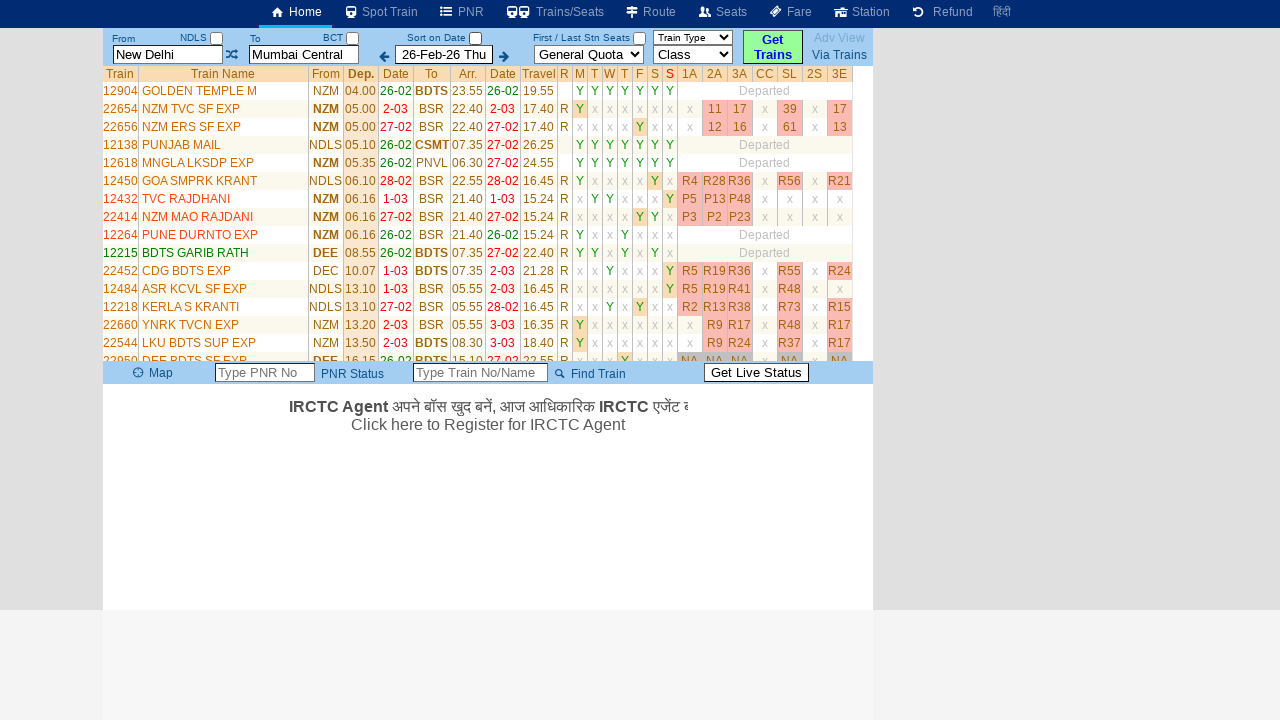